Tests that todo data persists after page reload

Starting URL: https://demo.playwright.dev/todomvc

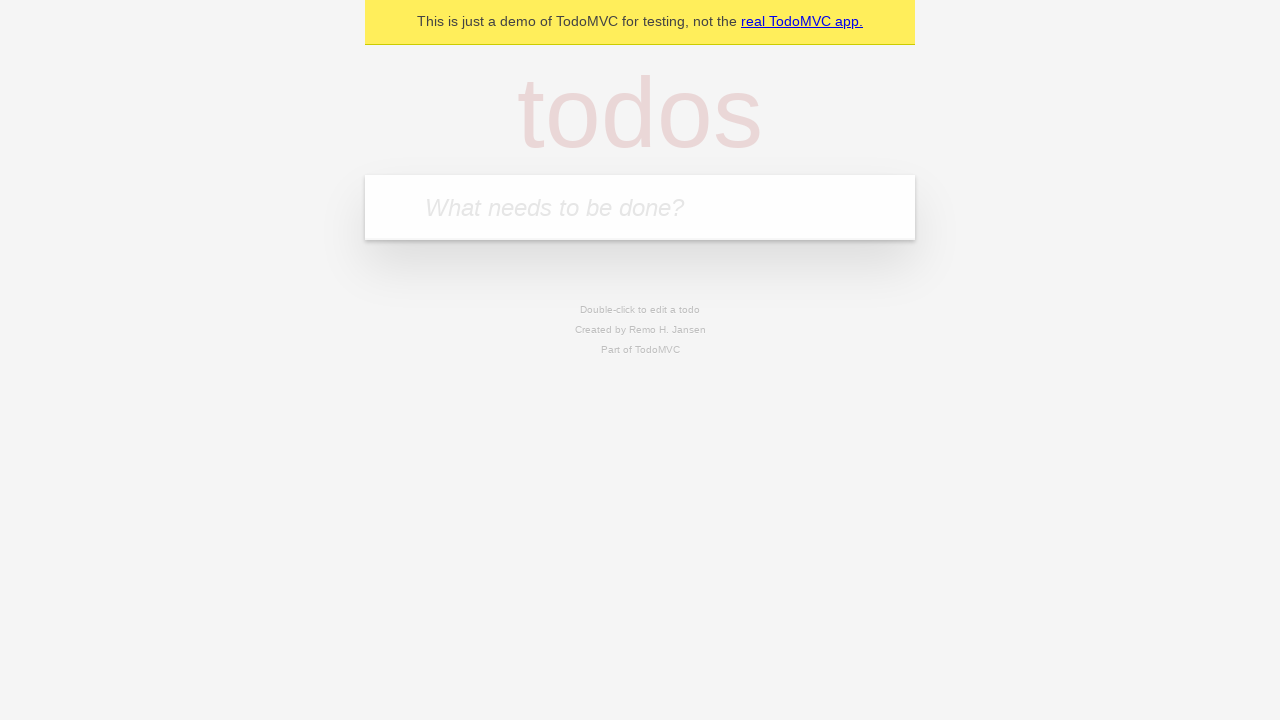

Filled new todo input with 'buy some cheese' on .new-todo
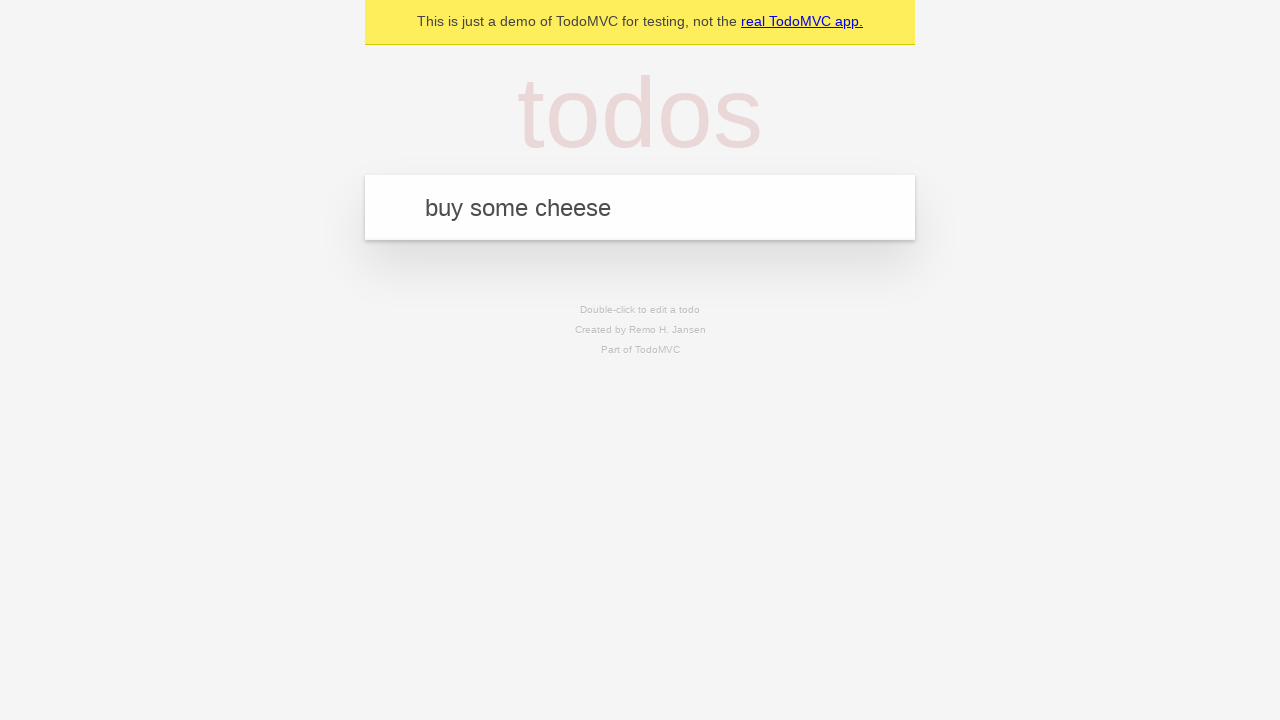

Pressed Enter to create first todo item on .new-todo
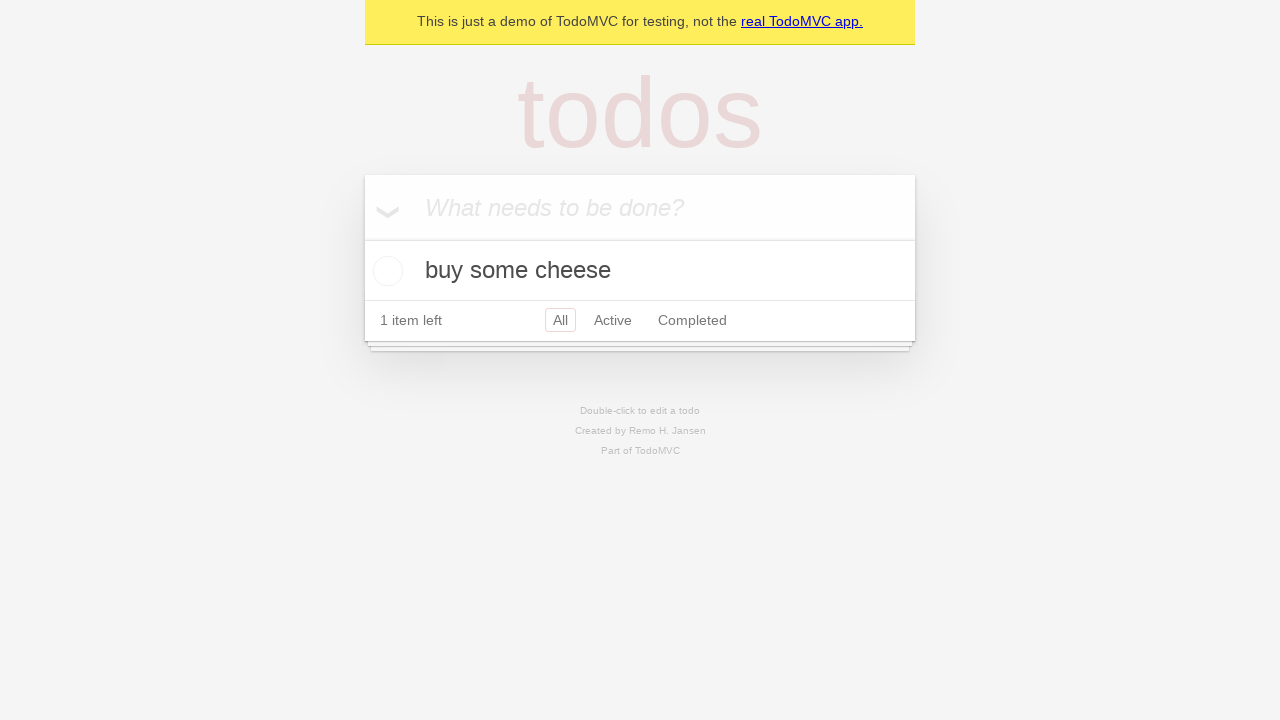

Filled new todo input with 'feed the cat' on .new-todo
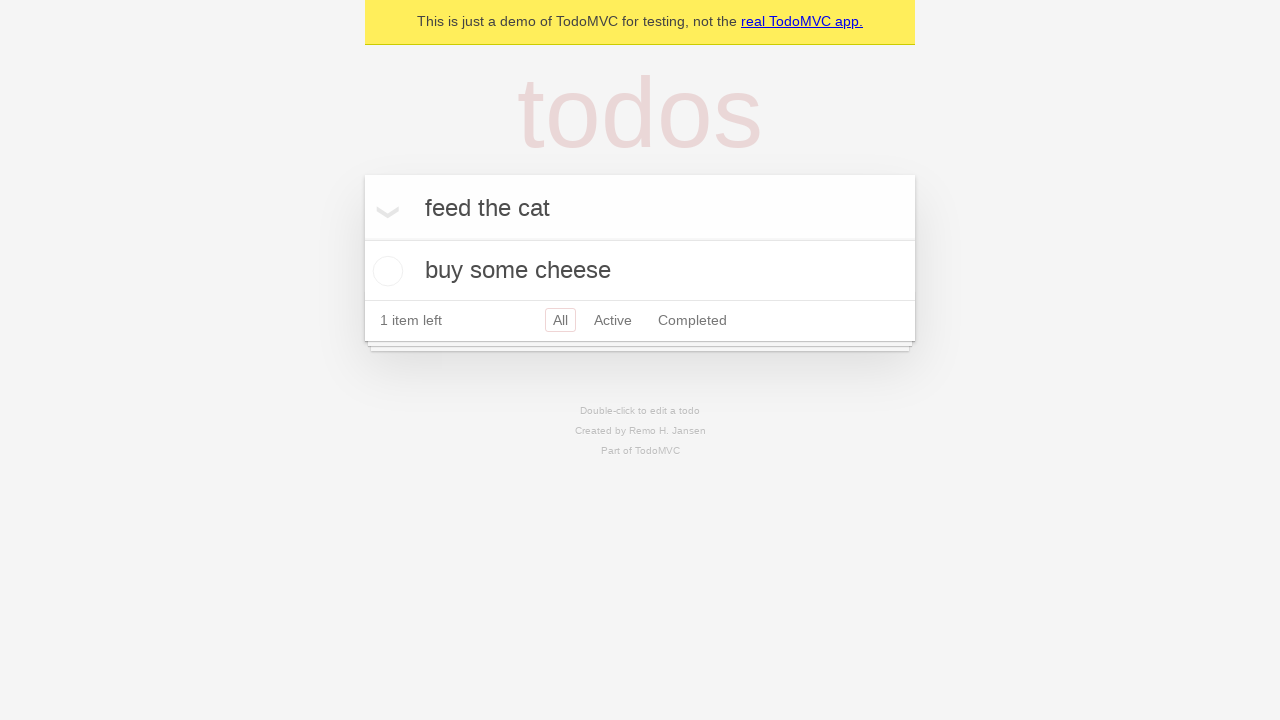

Pressed Enter to create second todo item on .new-todo
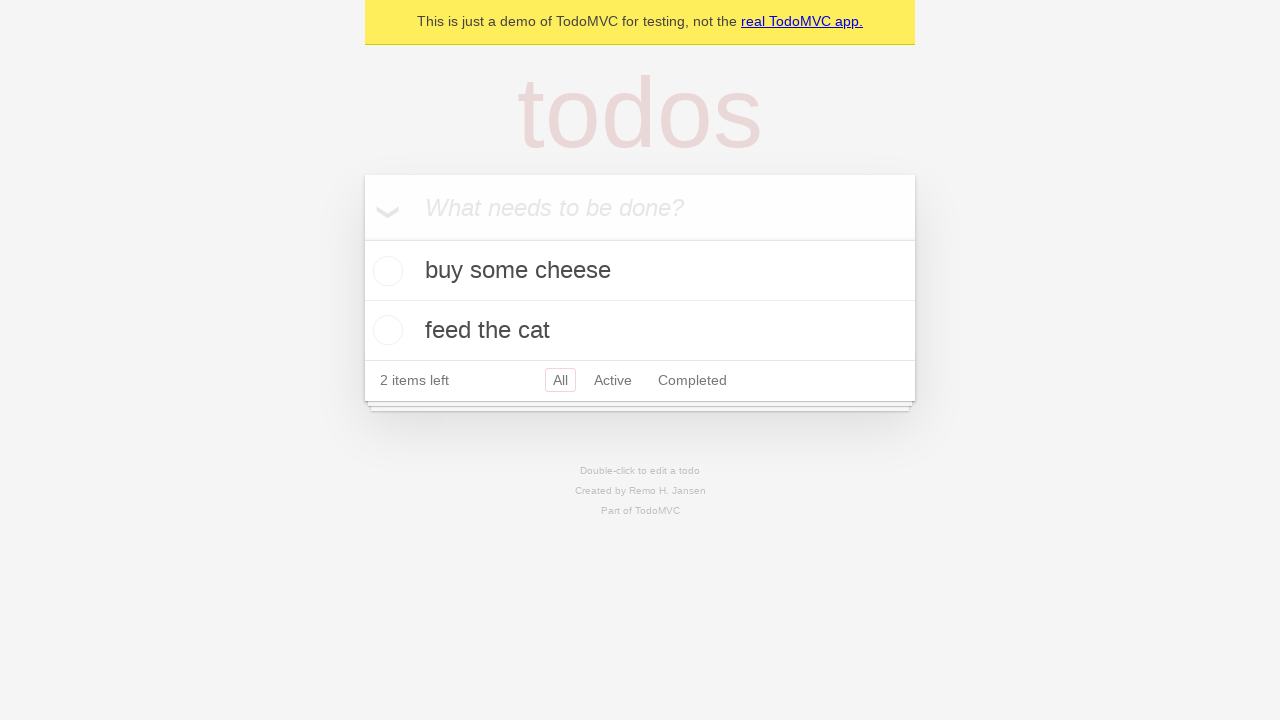

Waited for second todo item to appear in list
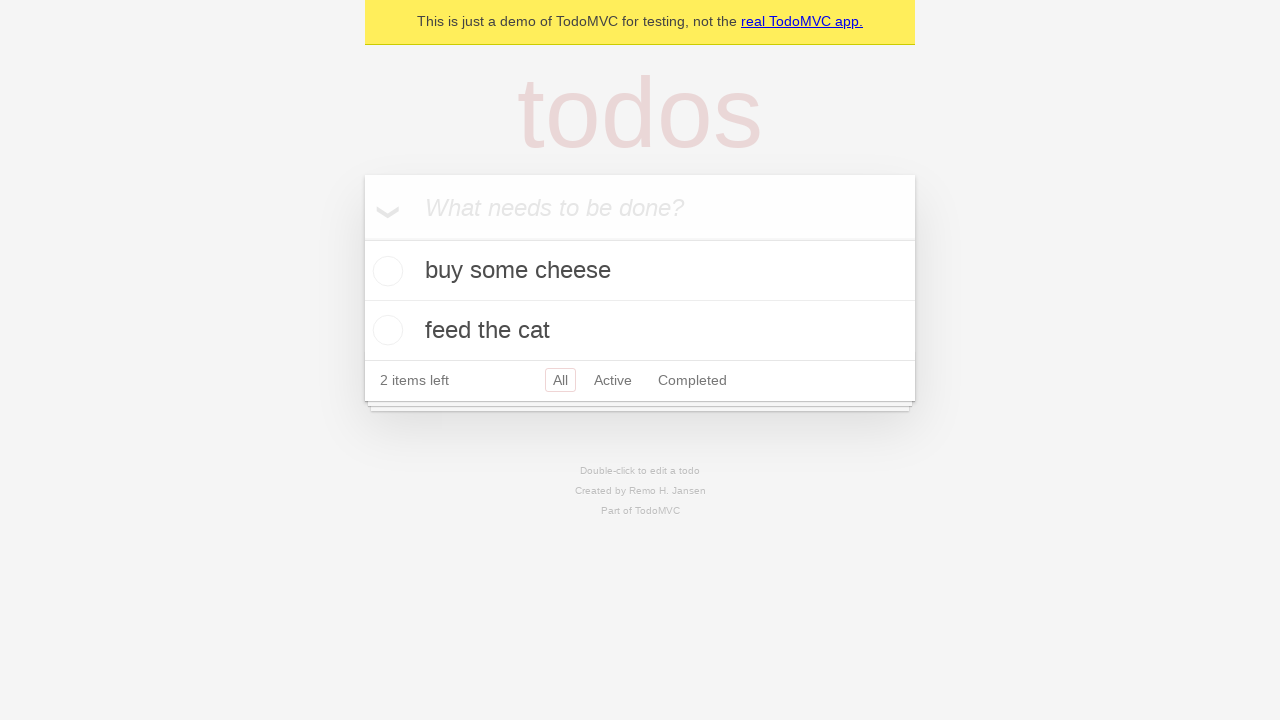

Checked the first todo item as completed at (385, 271) on .todo-list li >> nth=0 >> .toggle
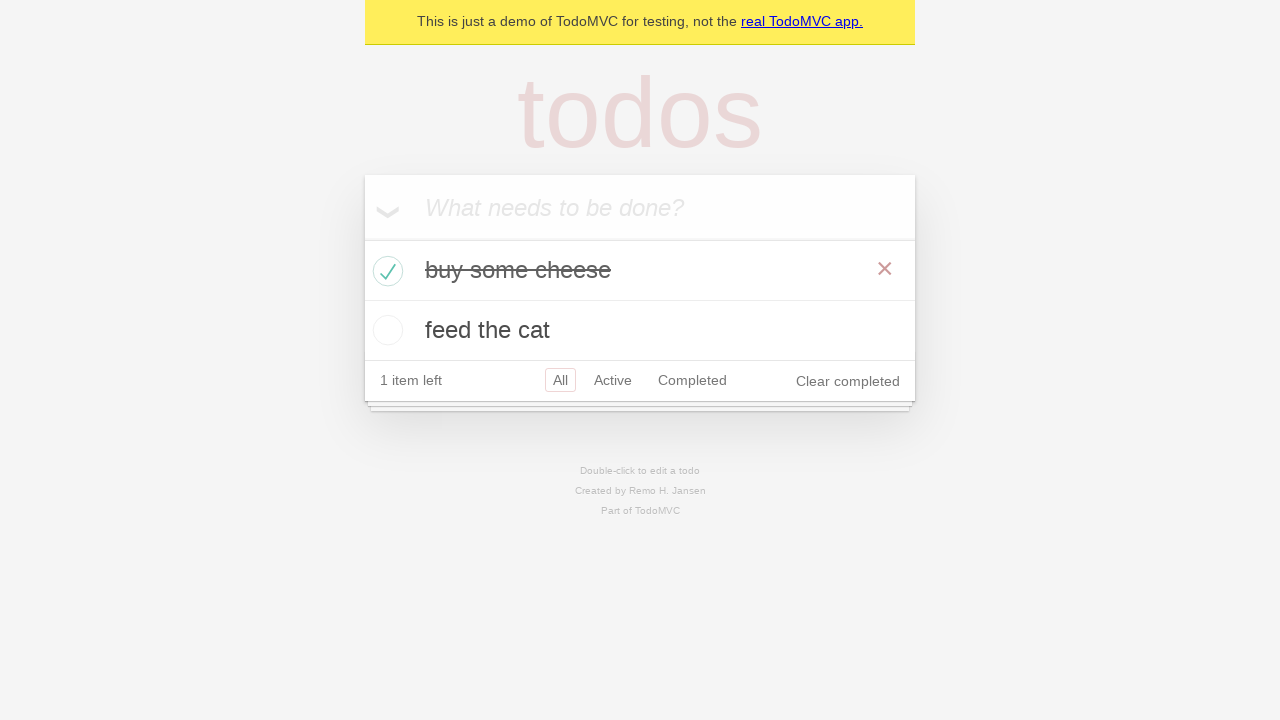

Reloaded the page
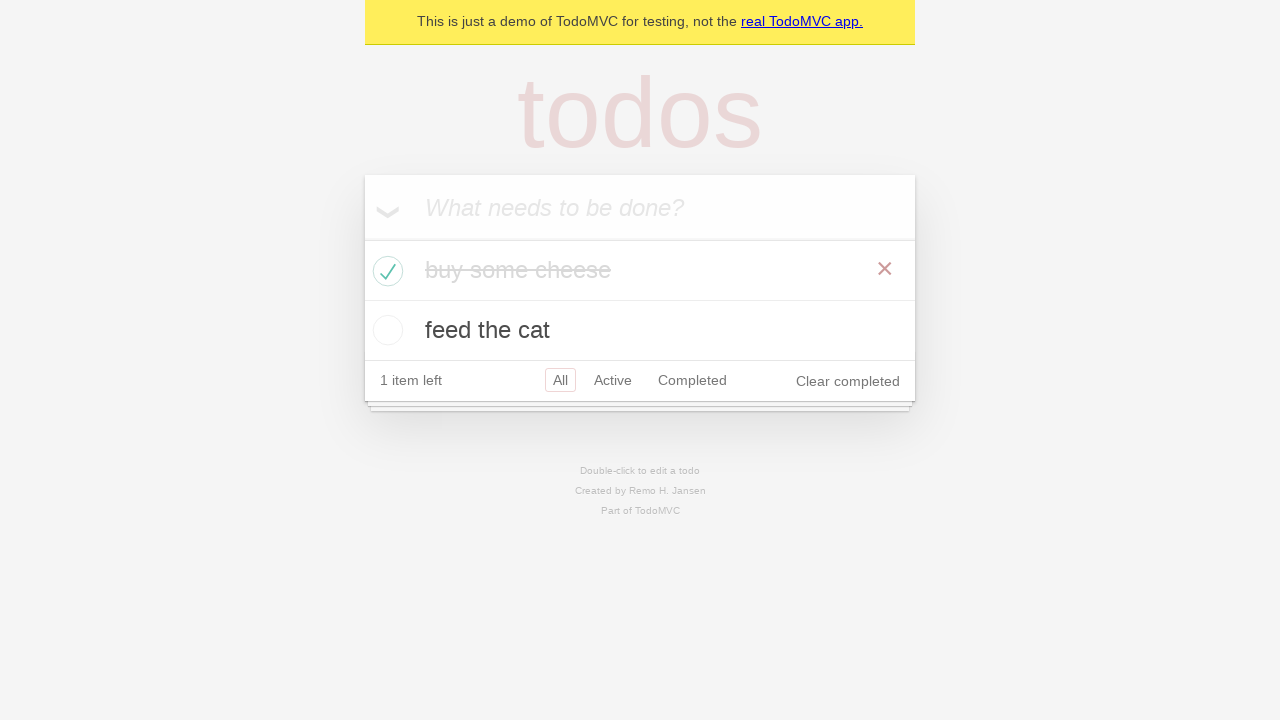

Waited for todo items to reload after page refresh
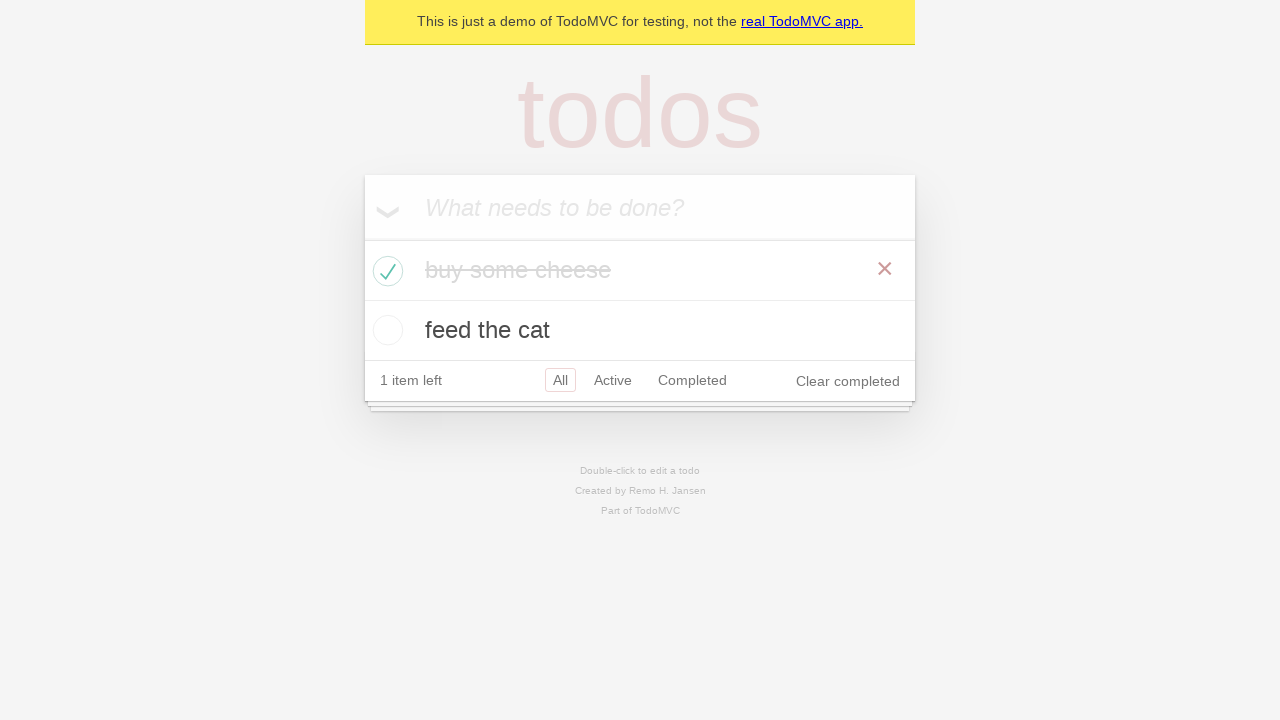

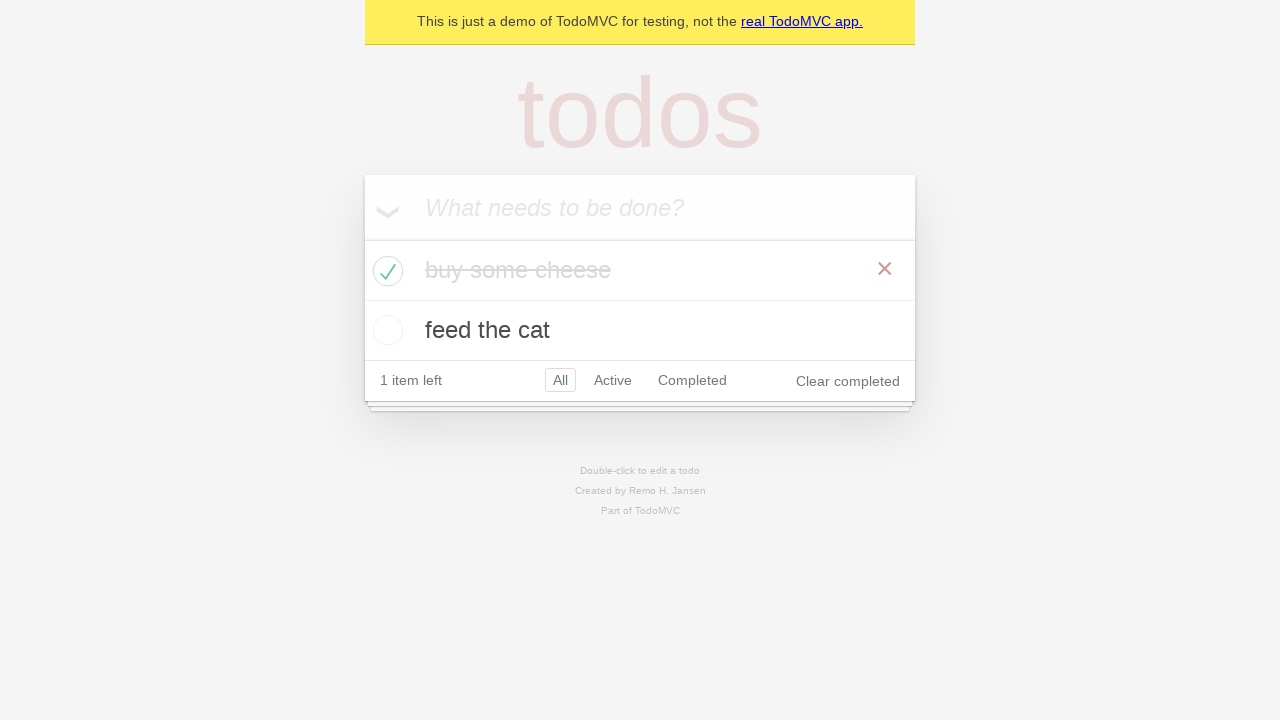